Tests registration form validation with invalid email format, verifying that appropriate error messages appear for email and confirm email fields.

Starting URL: https://alada.vn/tai-khoan/dang-ky.html

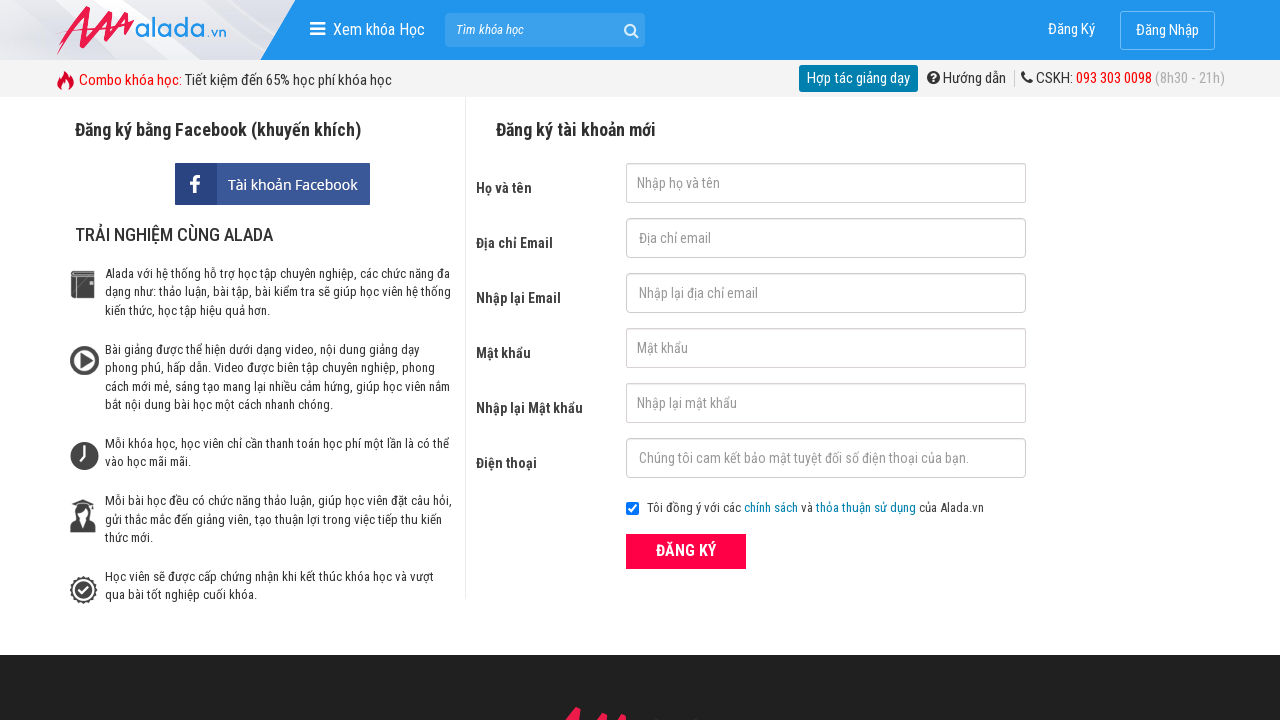

Filled in name field with 'John Wick' on input#txtFirstname
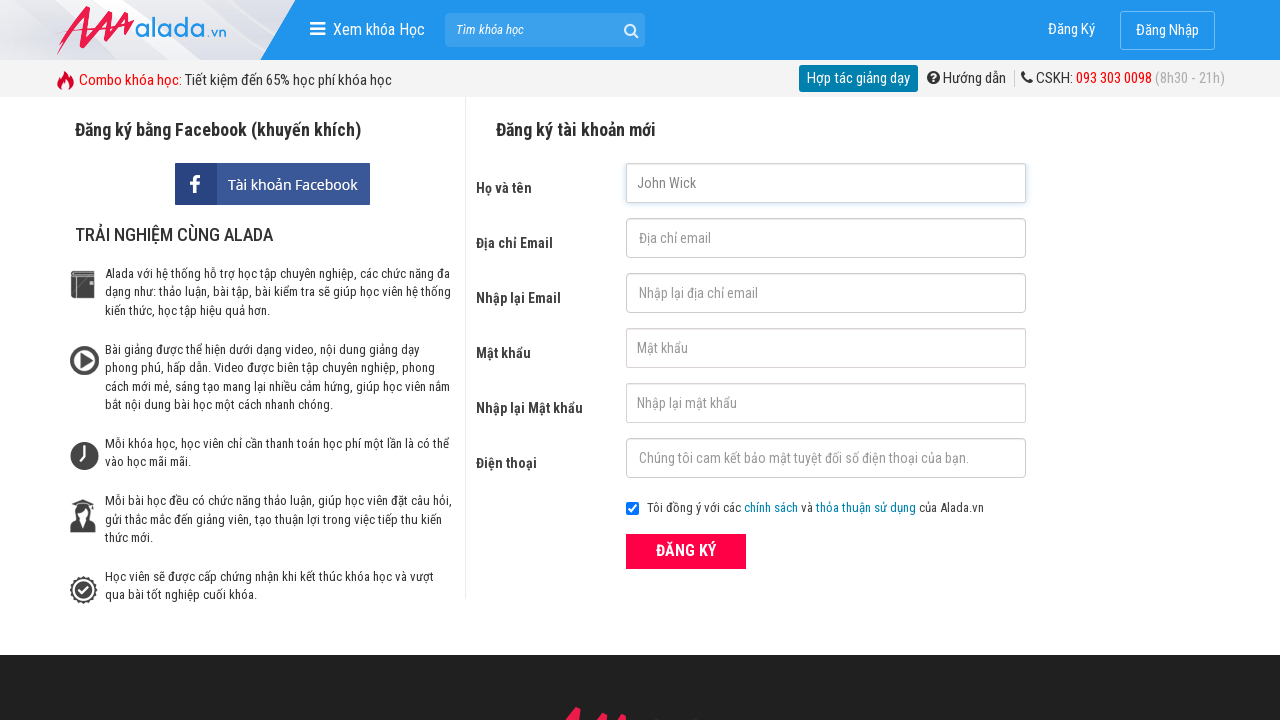

Filled in email field with invalid email '123@123.234@' on input#txtEmail
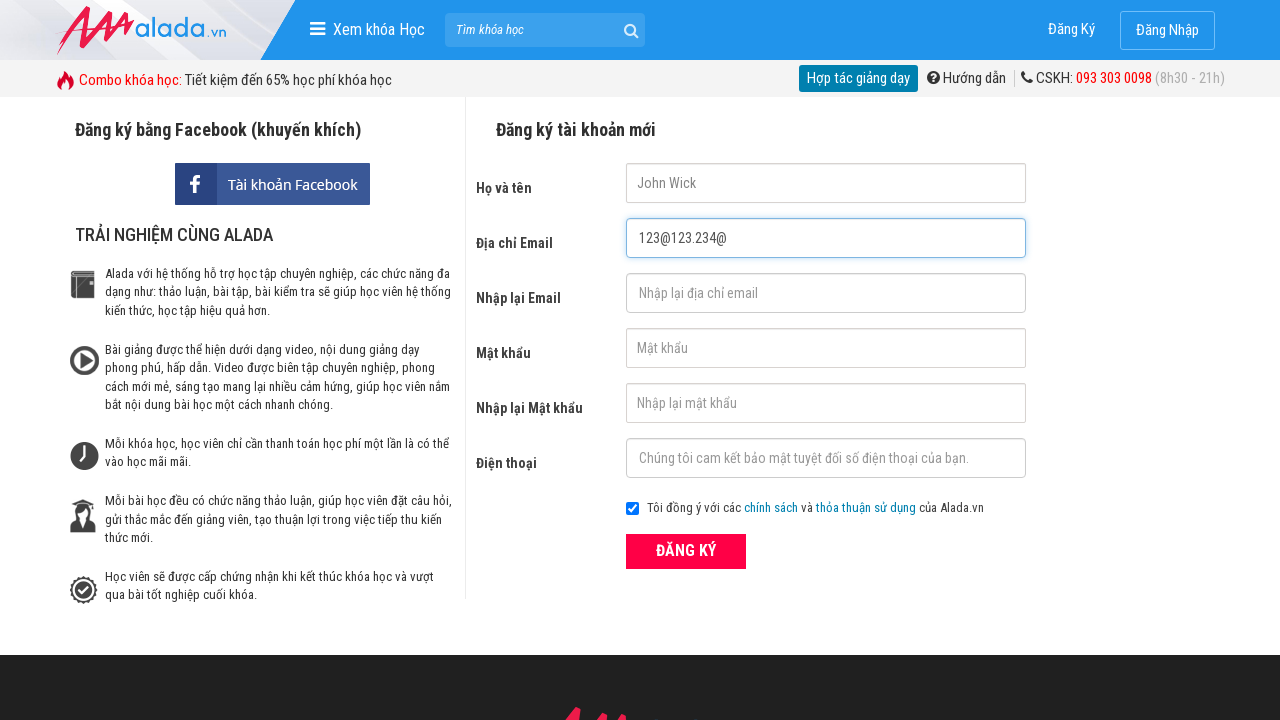

Filled in confirm email field with invalid email '123@123.234@' on input#txtCEmail
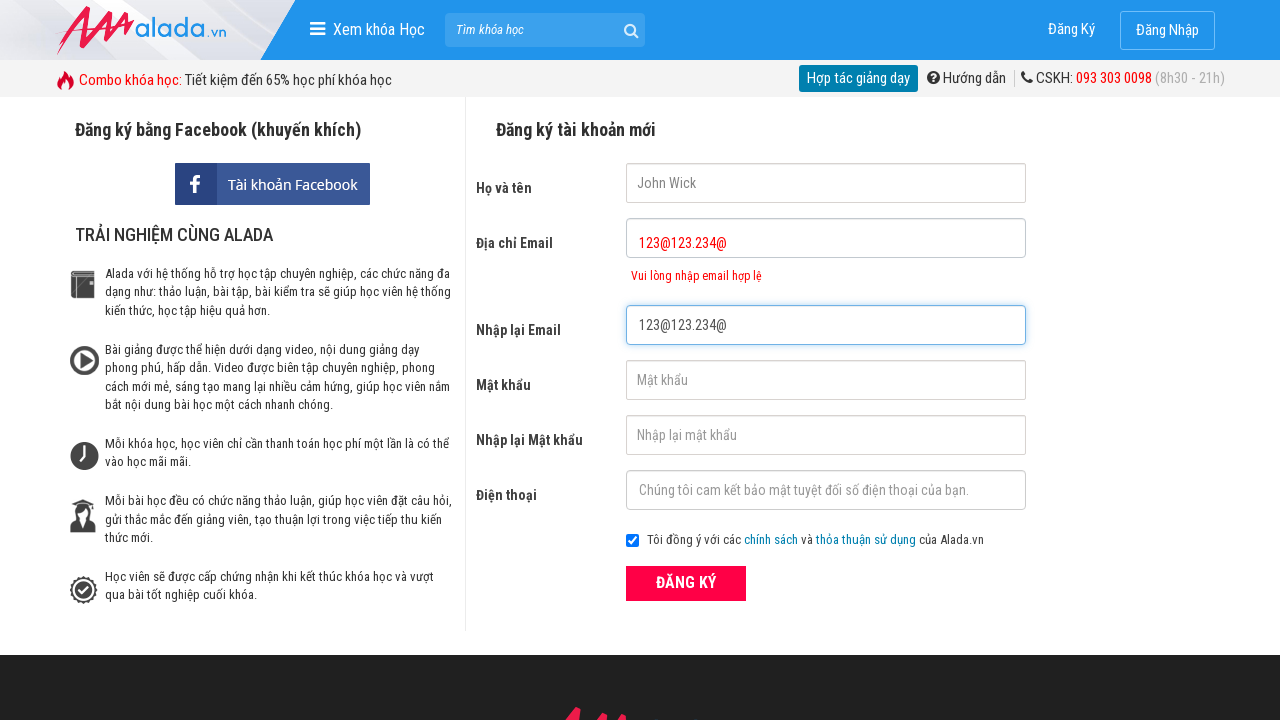

Filled in password field with '123456' on input#txtPassword
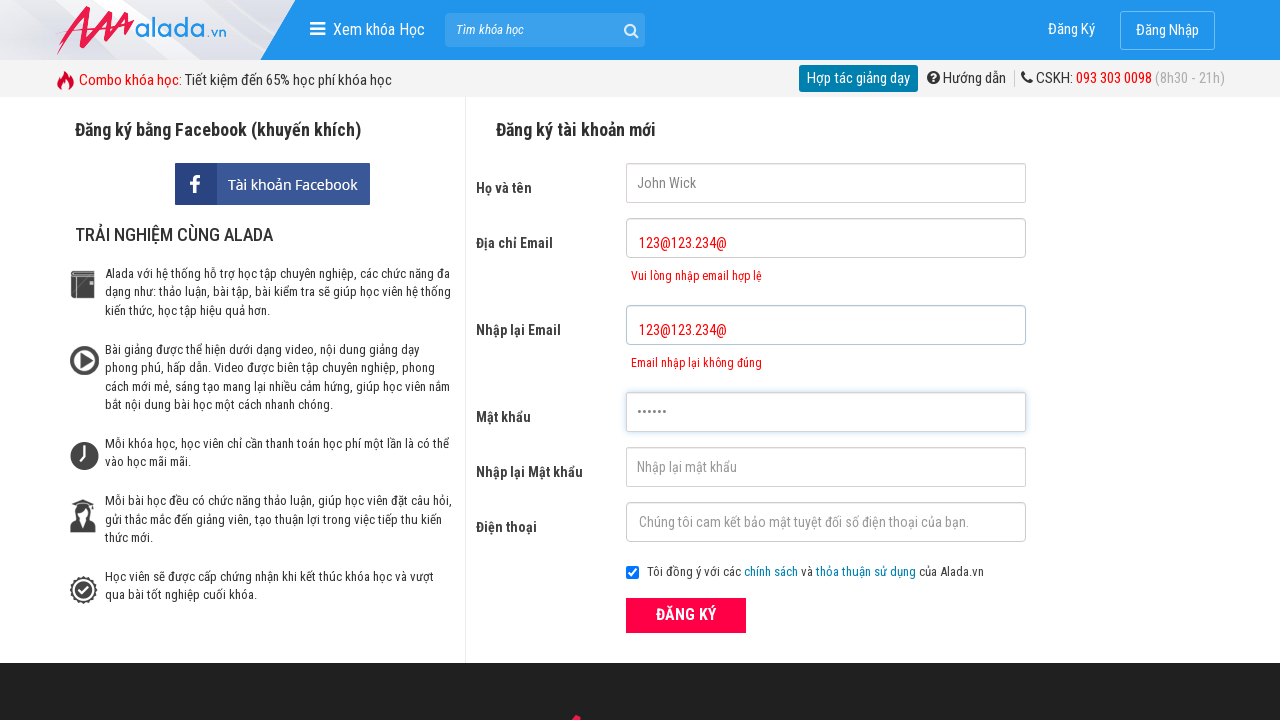

Filled in confirm password field with '123456' on input#txtCPassword
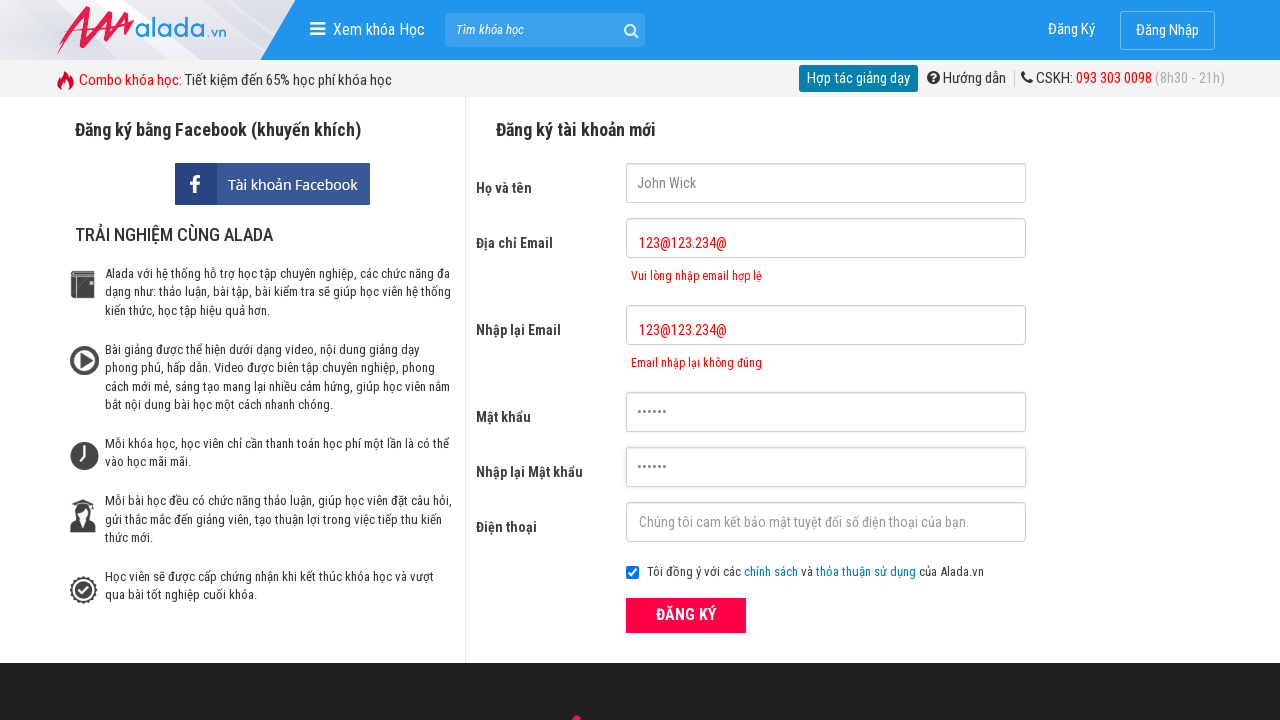

Filled in phone number field with '0987654321' on input#txtPhone
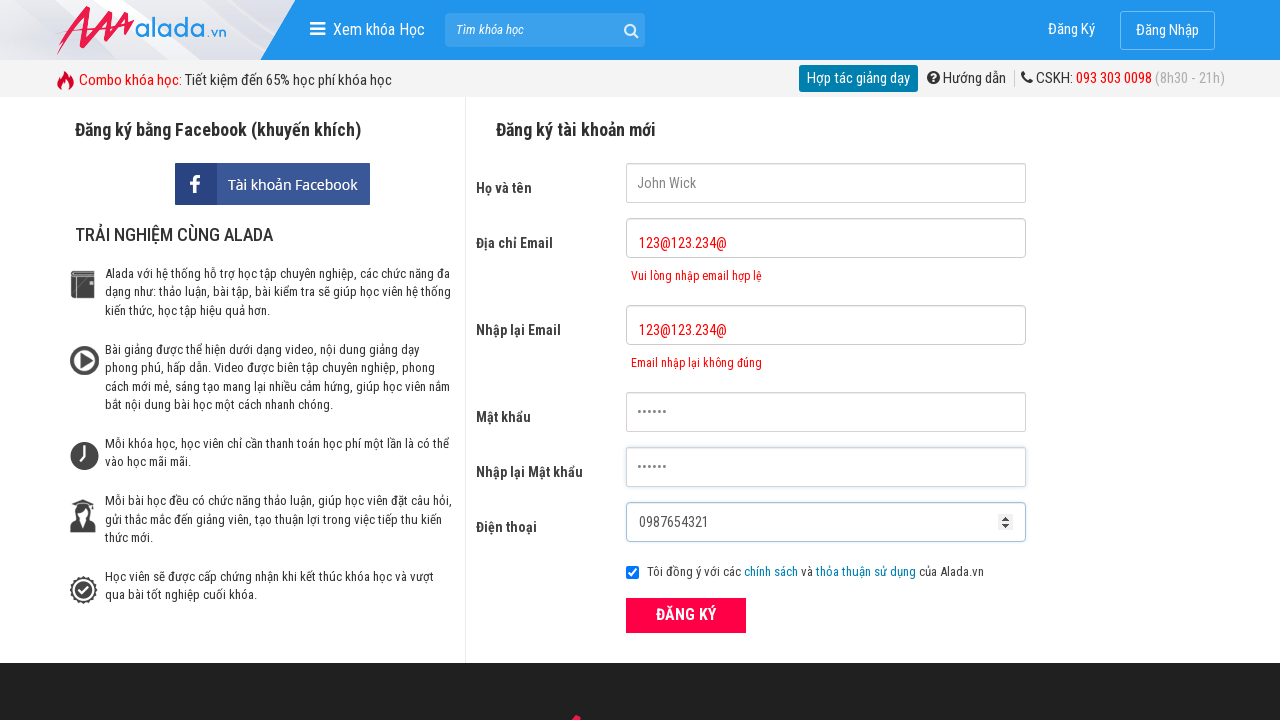

Clicked submit button to attempt registration at (686, 615) on button[type='submit']
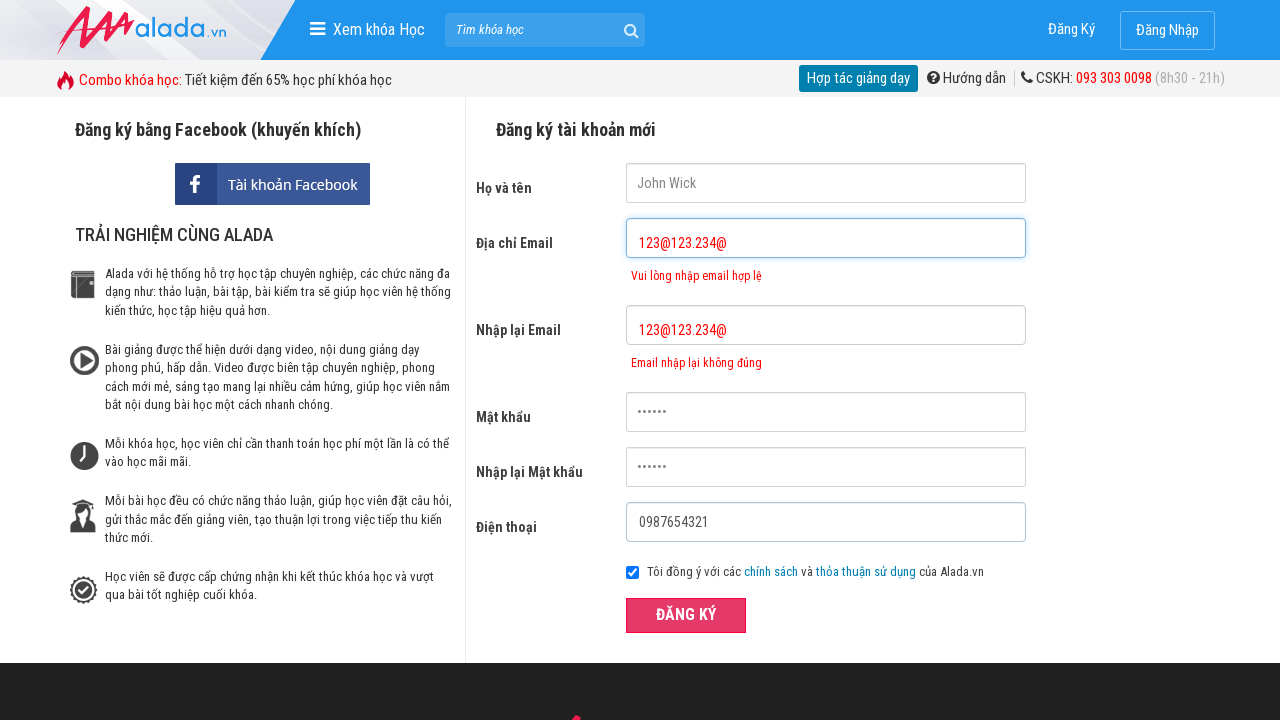

Email error message appeared
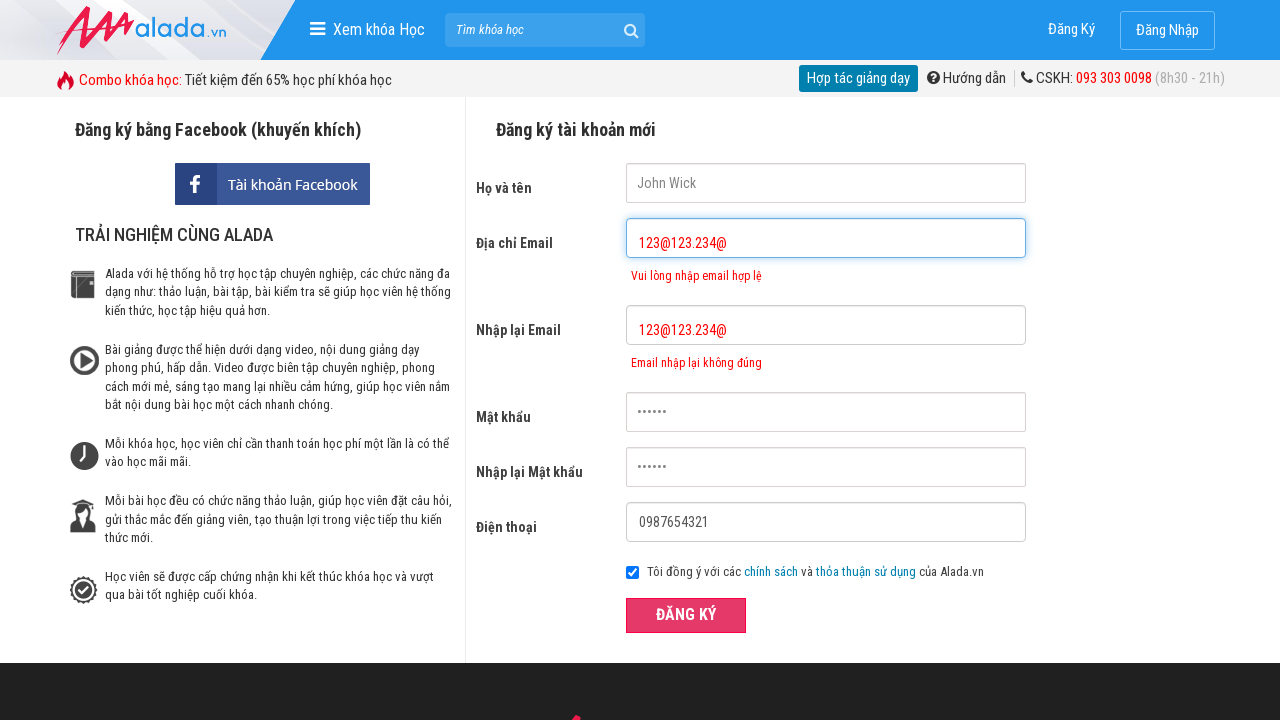

Verified email error message displays 'Vui lòng nhập email hợp lệ'
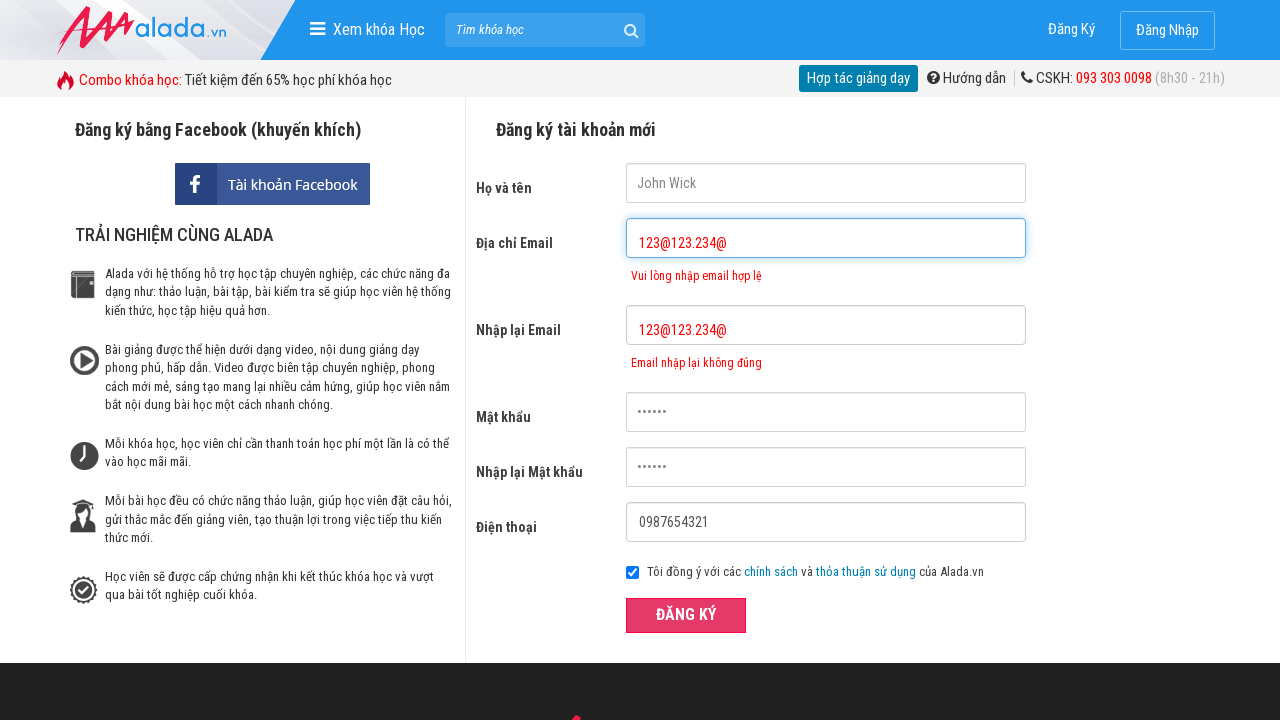

Verified confirm email error message displays 'Email nhập lại không đúng'
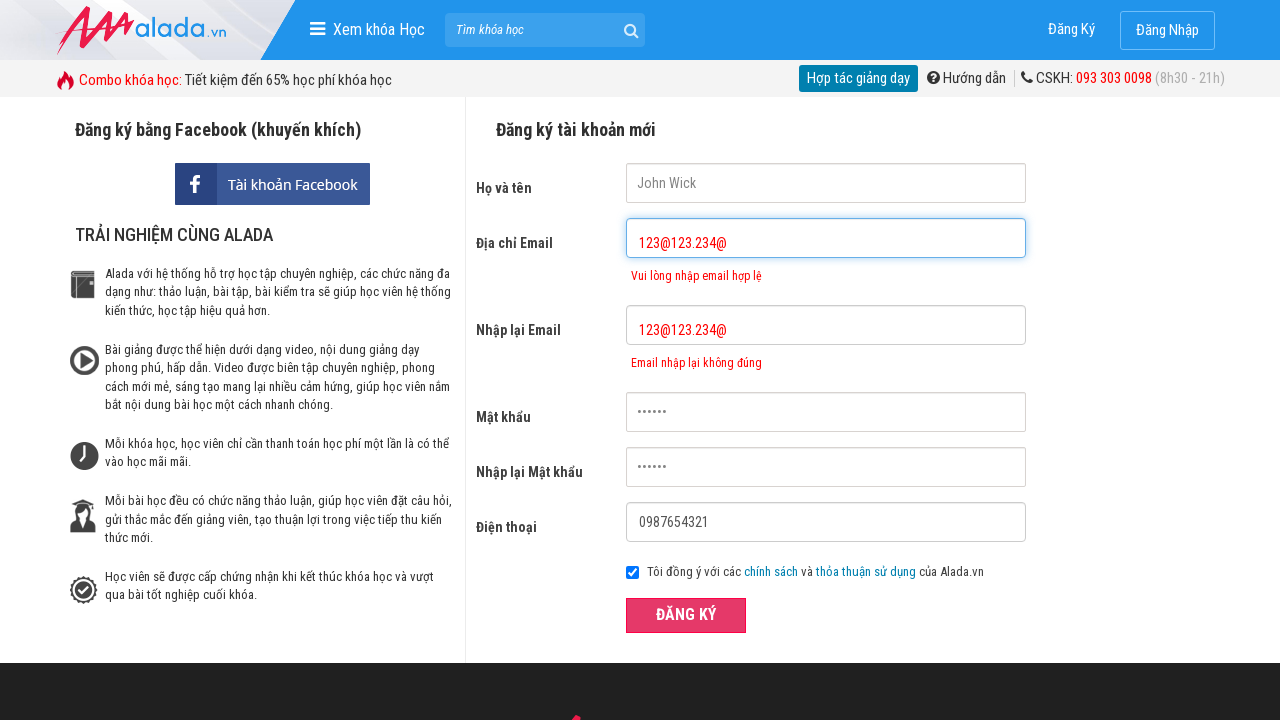

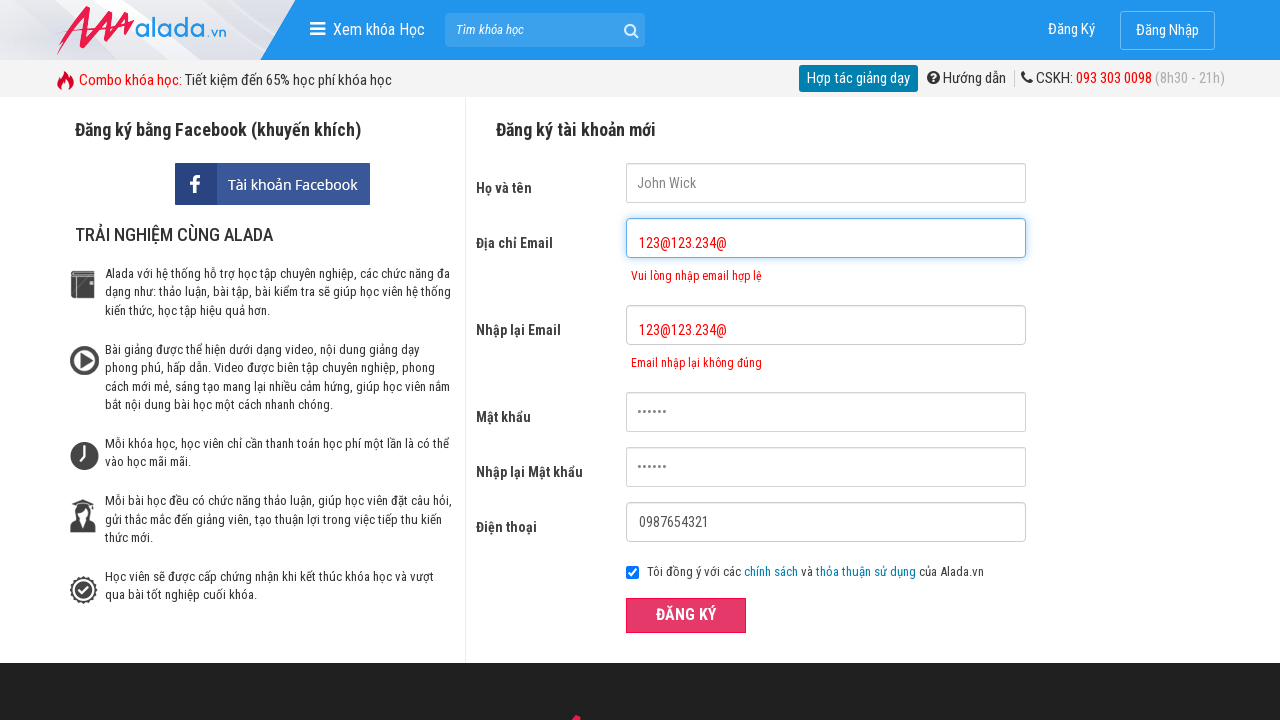